Tests the purchase form on BlazDemo by filling in a name field and submitting with the Enter key

Starting URL: http://blazedemo.com/purchase.php

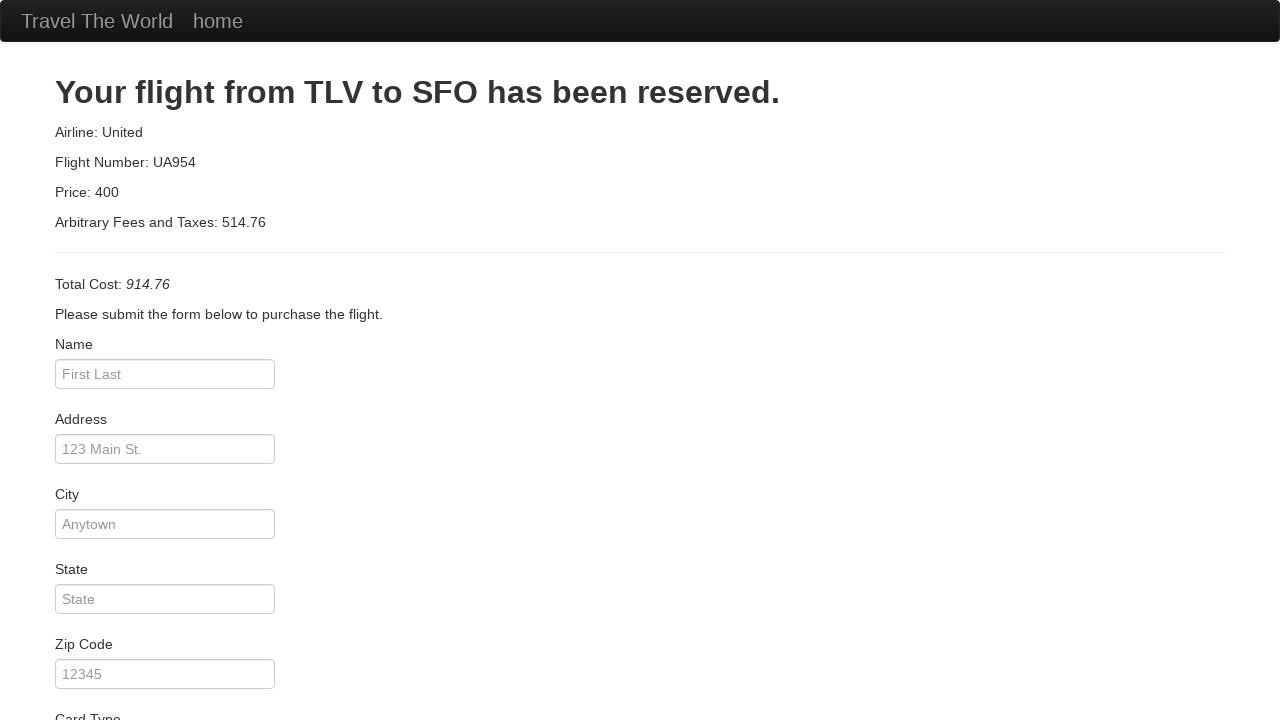

Cleared the name input field on #inputName
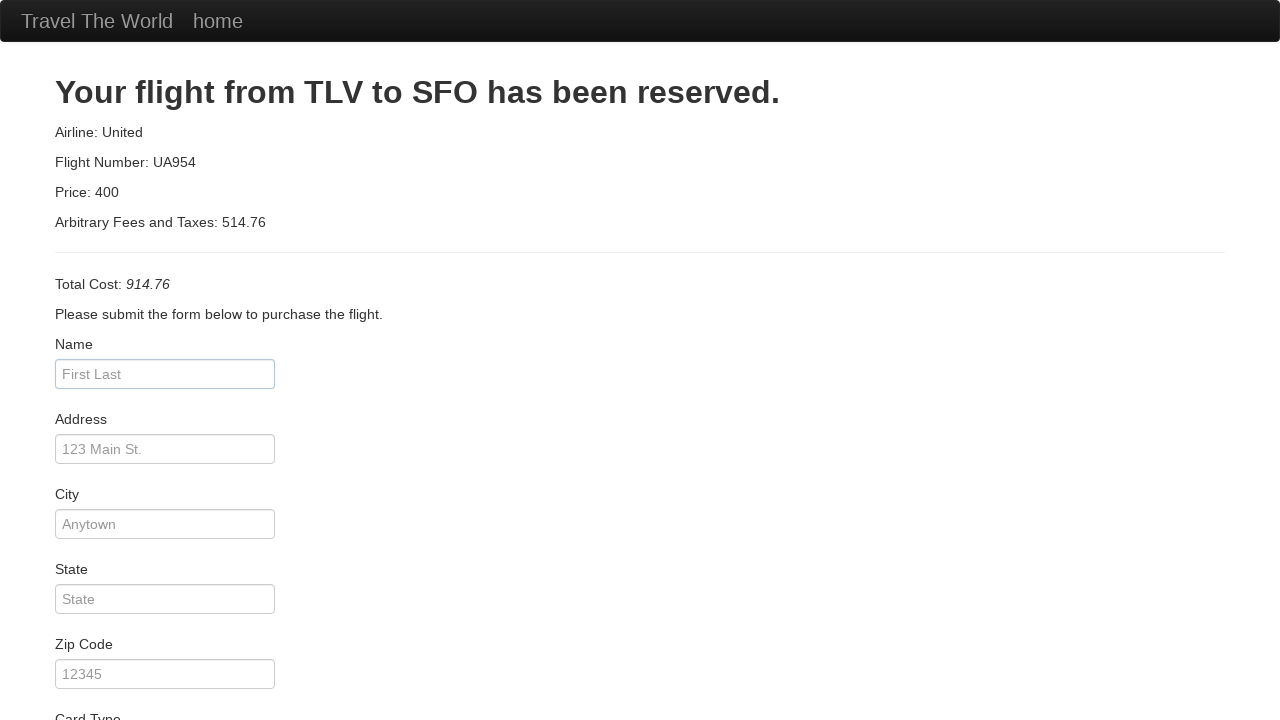

Filled name input field with 'First Last' on #inputName
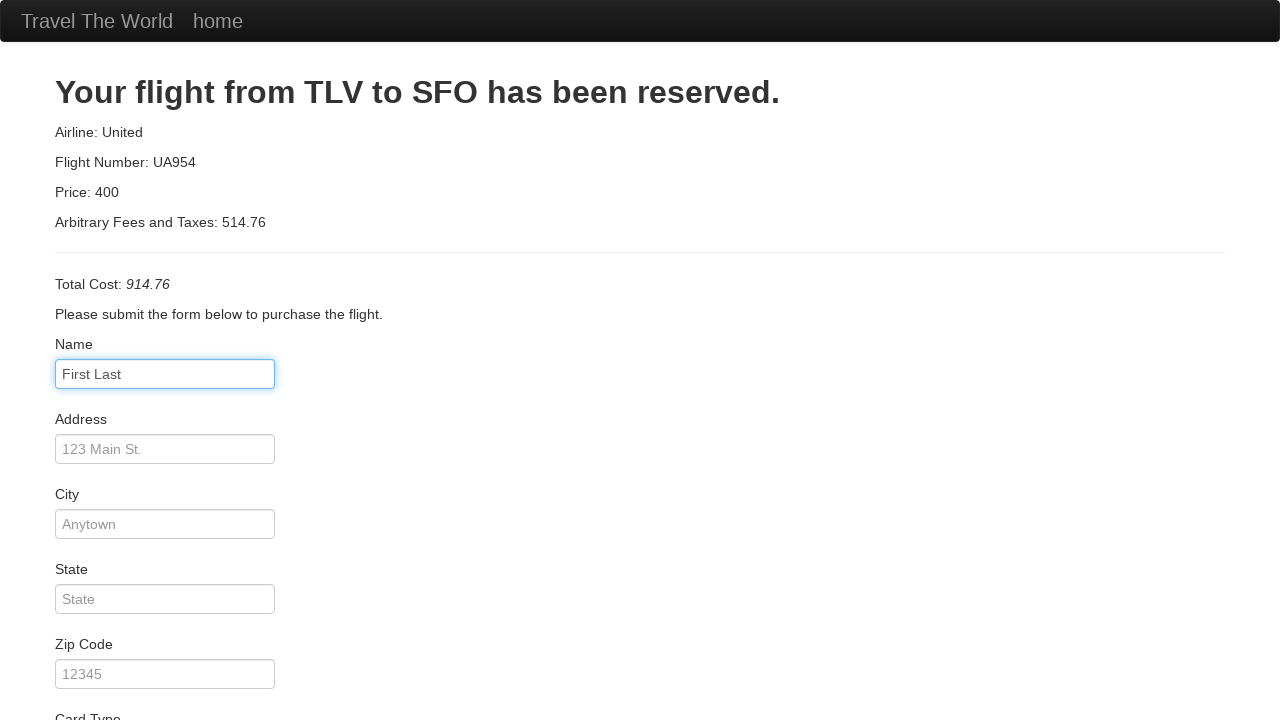

Pressed Enter key to submit the purchase form on #inputName
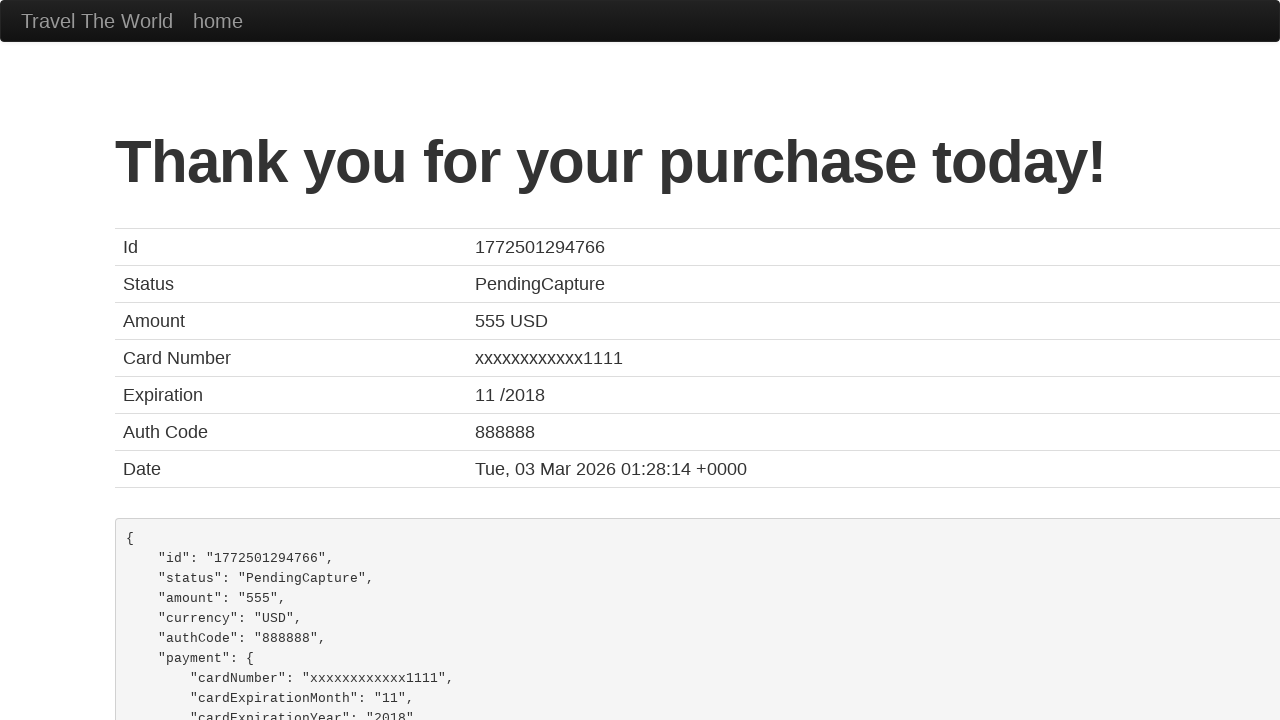

Waited 1 second for form submission response
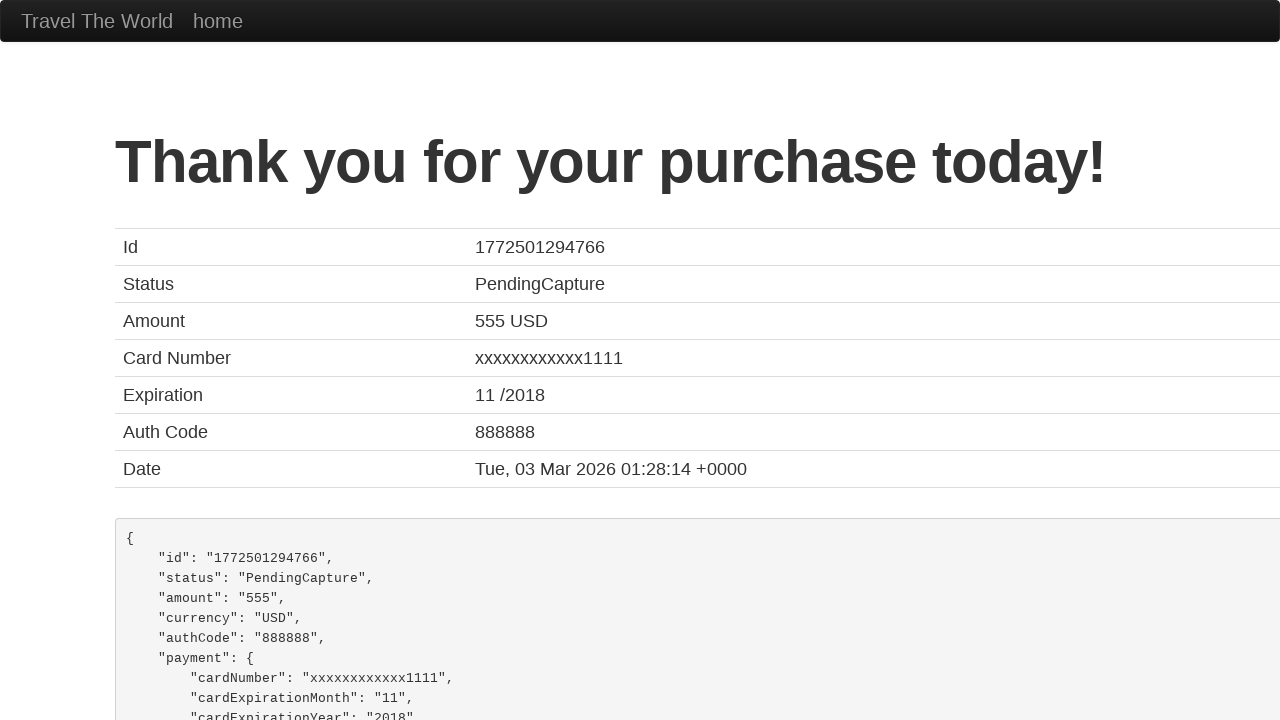

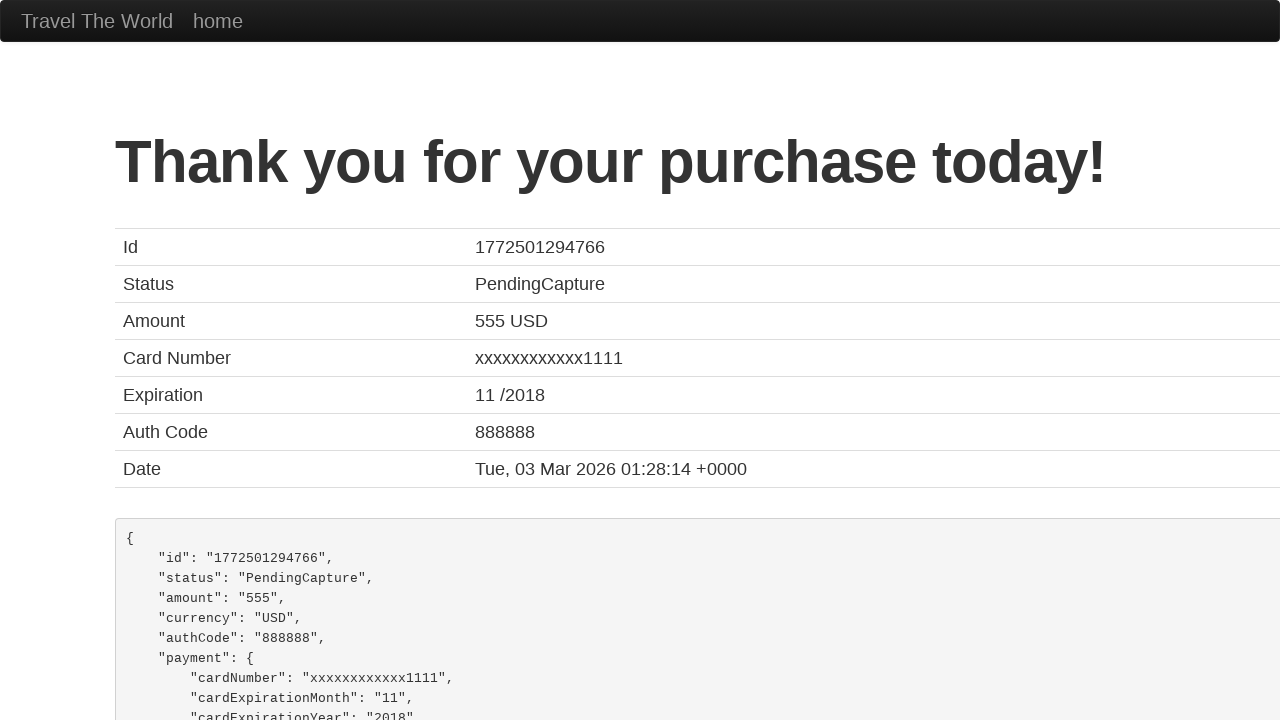